Tests entering a positive number into the number input field and verifies the value is correctly set.

Starting URL: https://the-internet.herokuapp.com/inputs

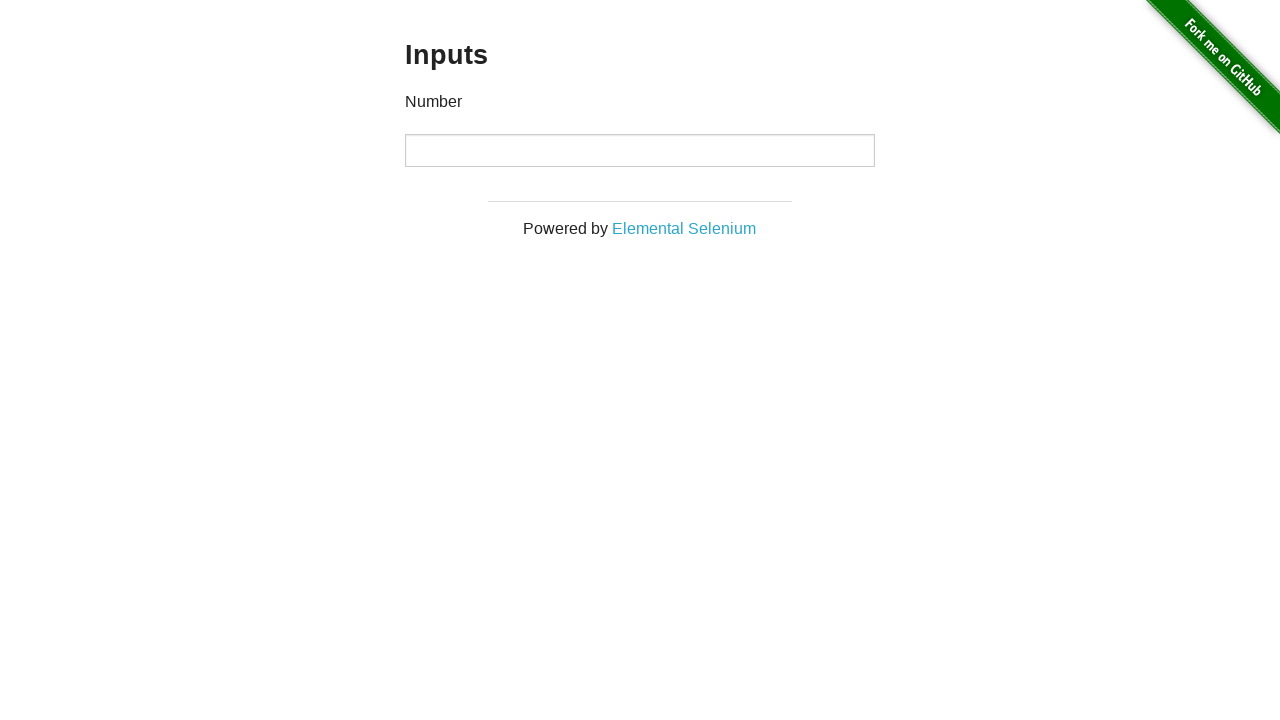

Filled number input field with positive number '123' on input[type="number"]
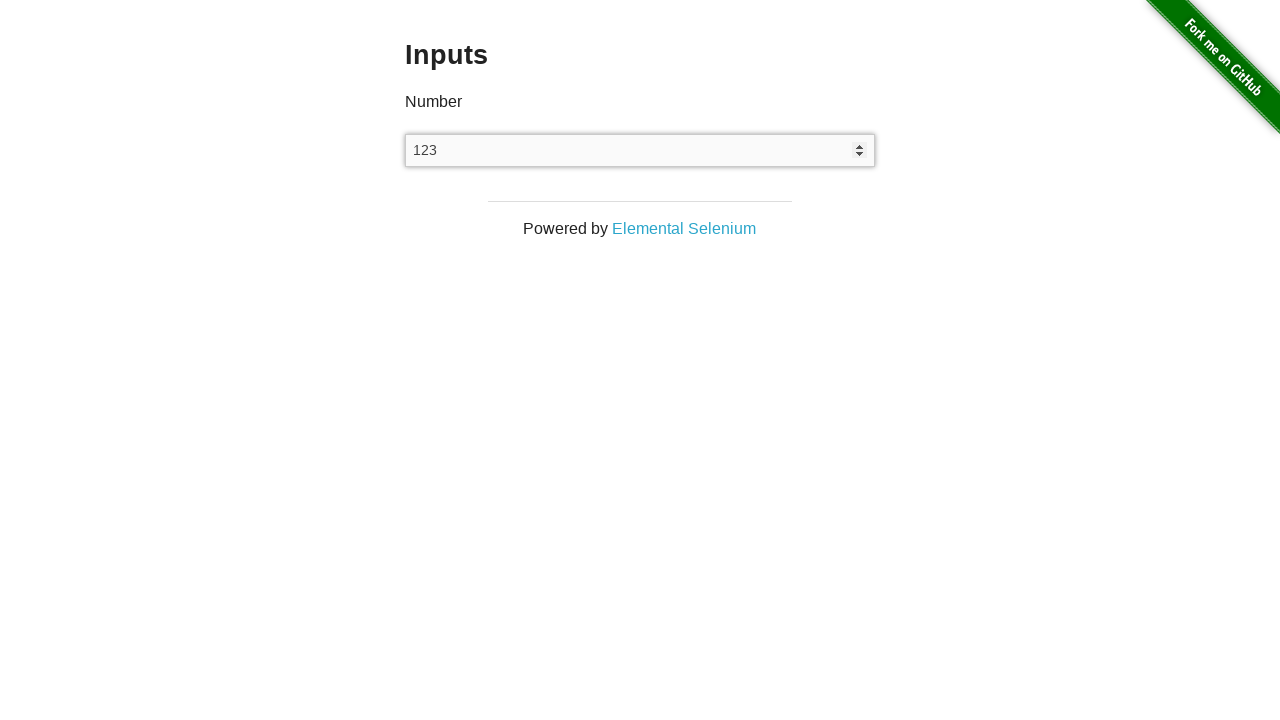

Verified that number input field correctly contains value '123'
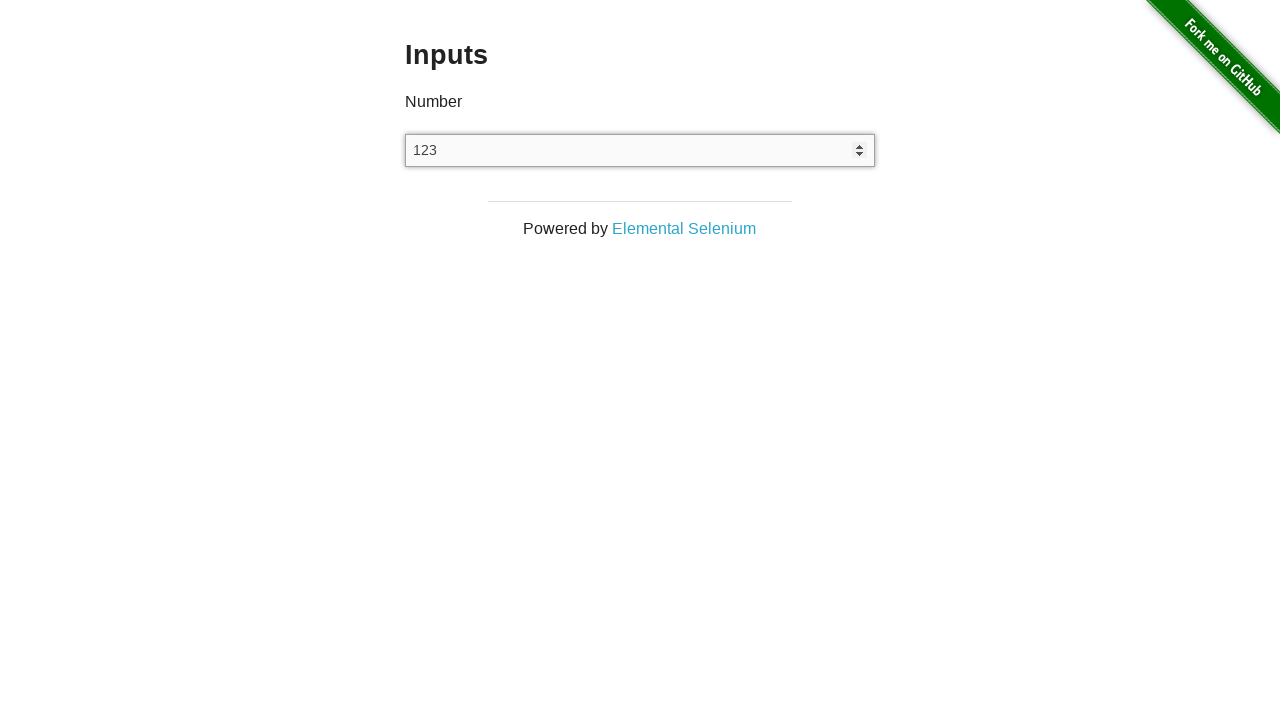

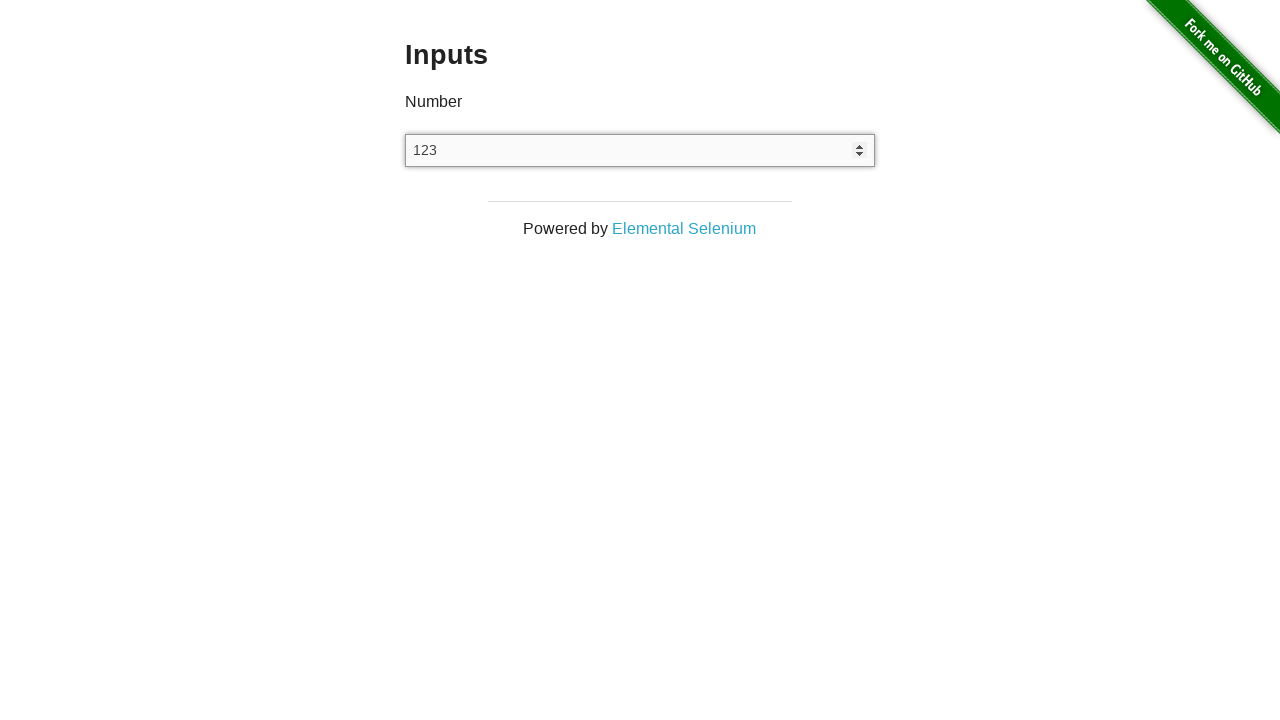